Navigates to a form authentication page by clicking a link from the homepage and verifies the login page loads

Starting URL: https://the-internet.herokuapp.com

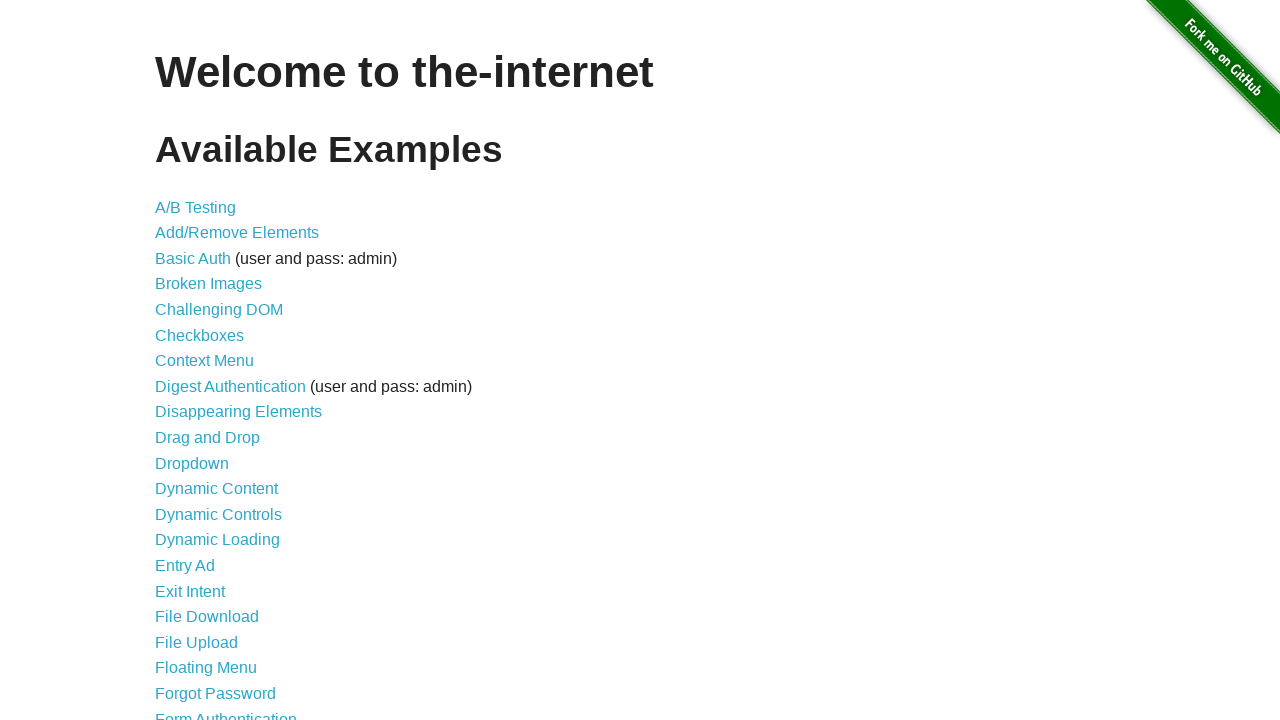

Clicked 'Form Authentication' link at (226, 712) on text=Form Authentication
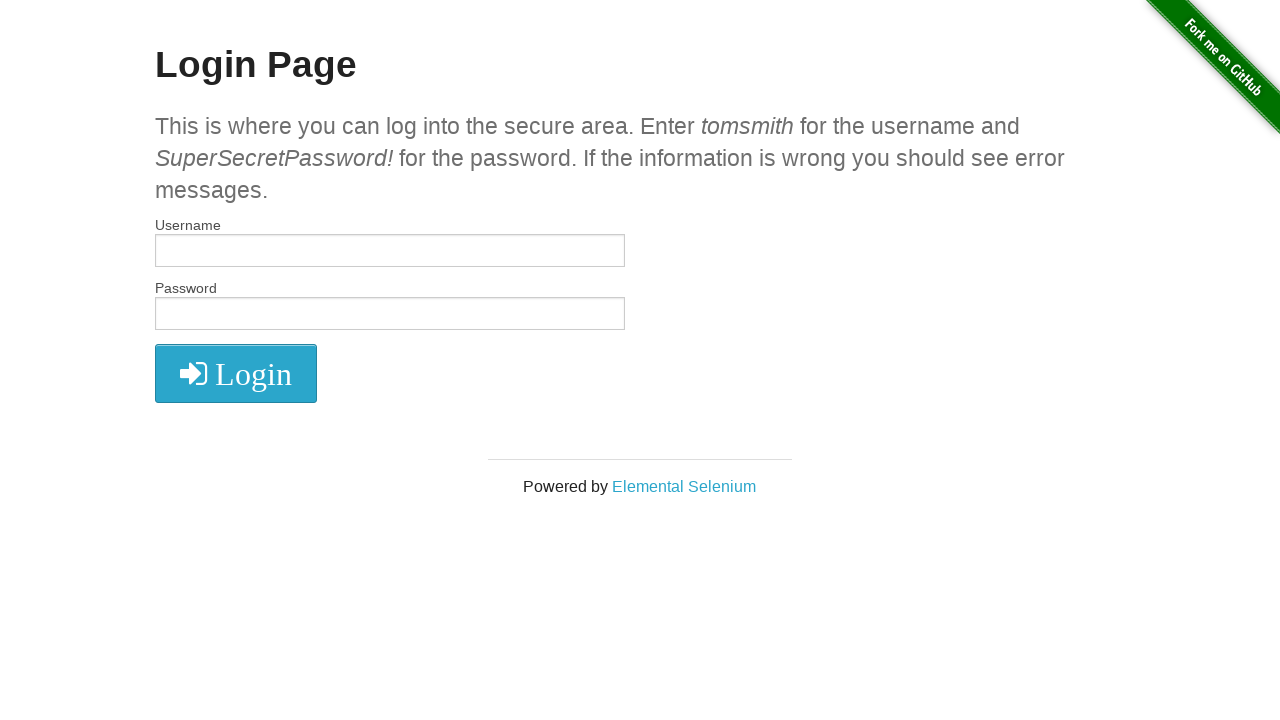

Login form with username field became visible
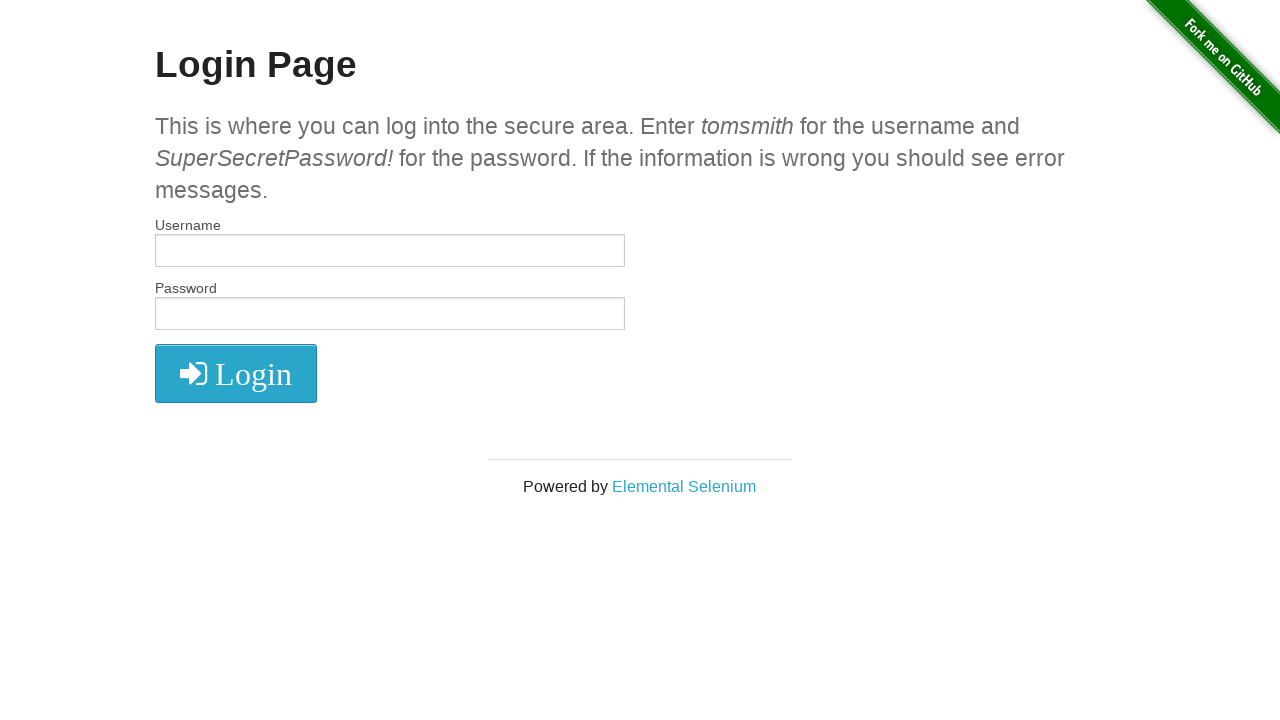

Verified 'login' is present in the page URL
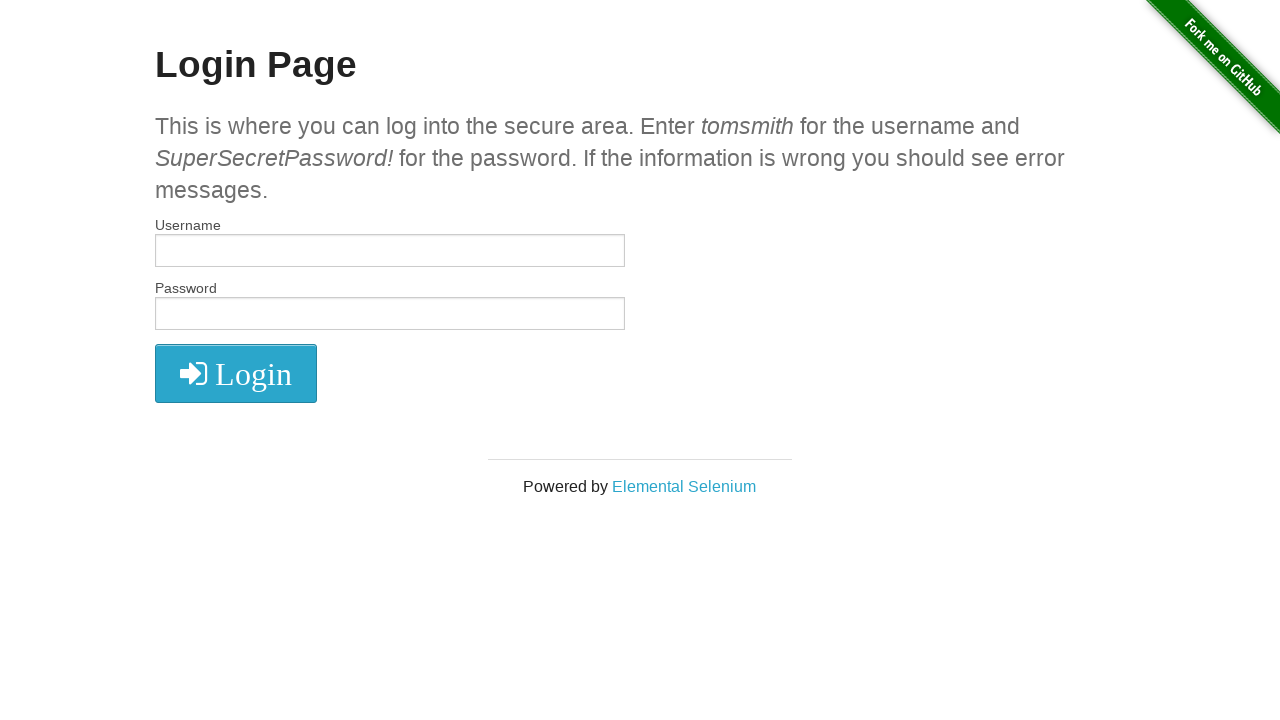

Verified 'Login Page' text is present in page content
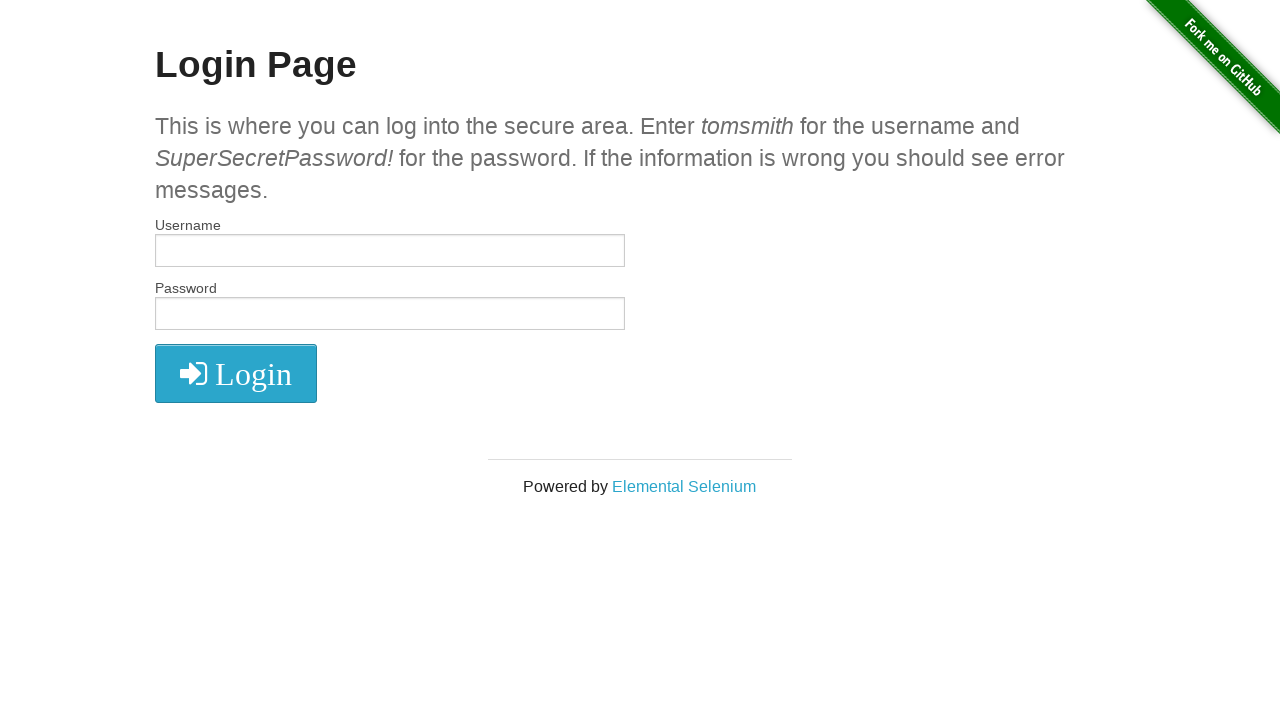

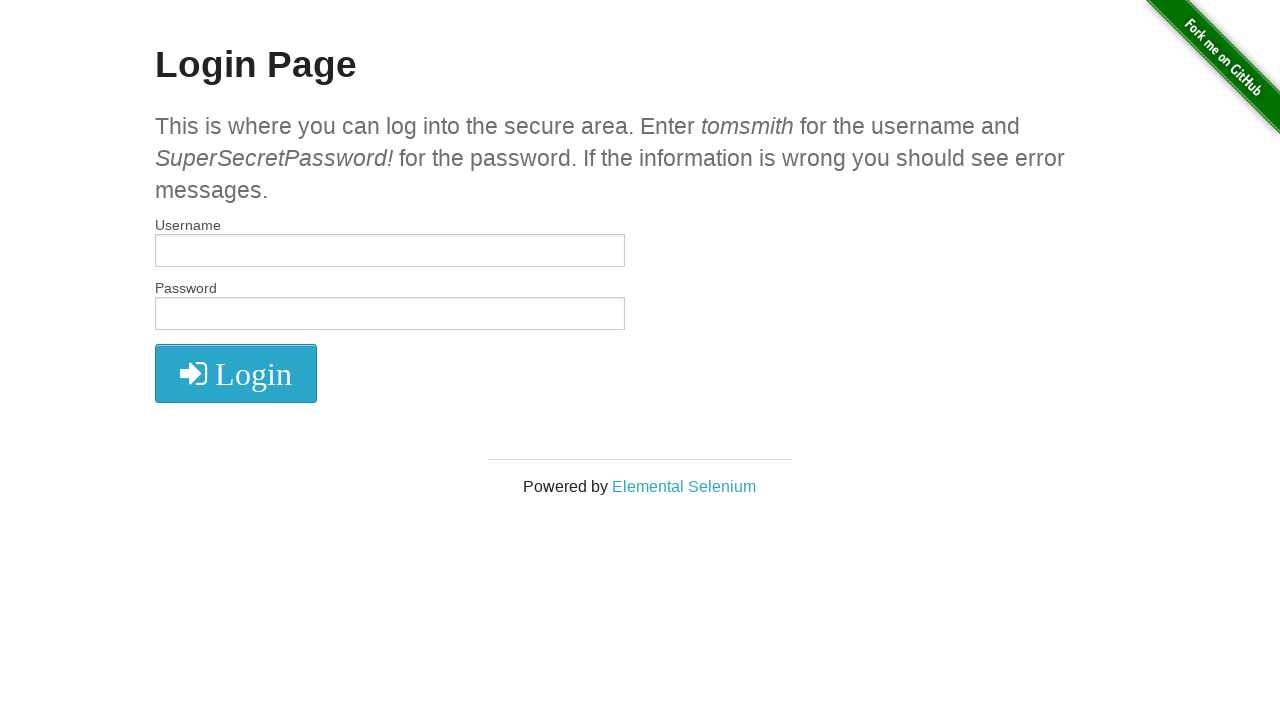